Tests navigation to a page and clicking a "Click Here" link that opens a new window/tab. The test demonstrates basic link interaction on the-internet.herokuapp.com test site.

Starting URL: https://the-internet.herokuapp.com/windows

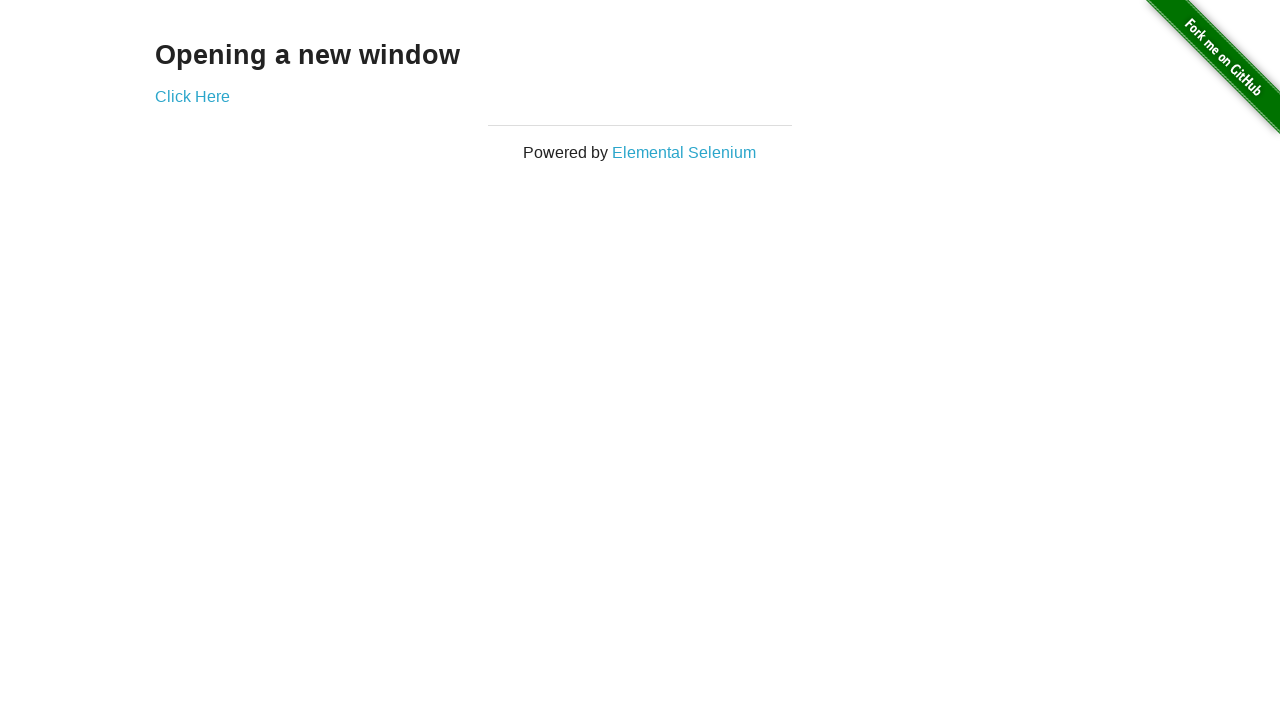

Page loaded with domcontentloaded state
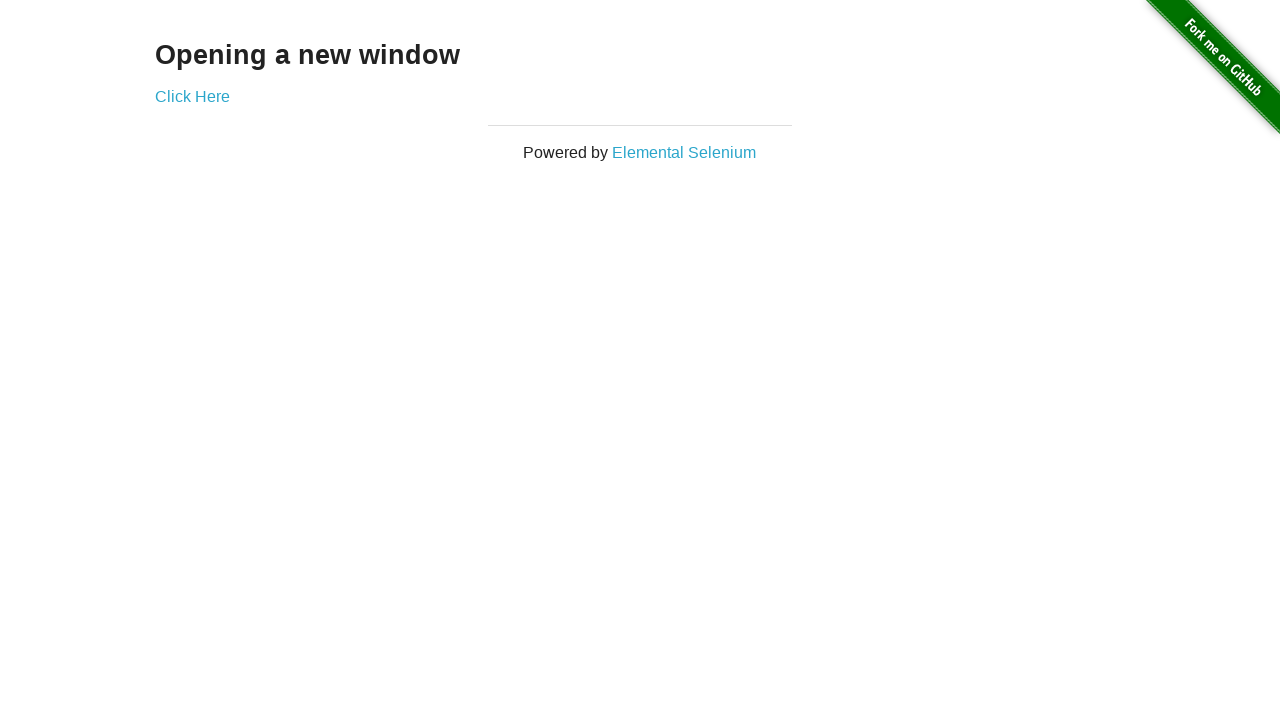

Located the 'Click Here' link element
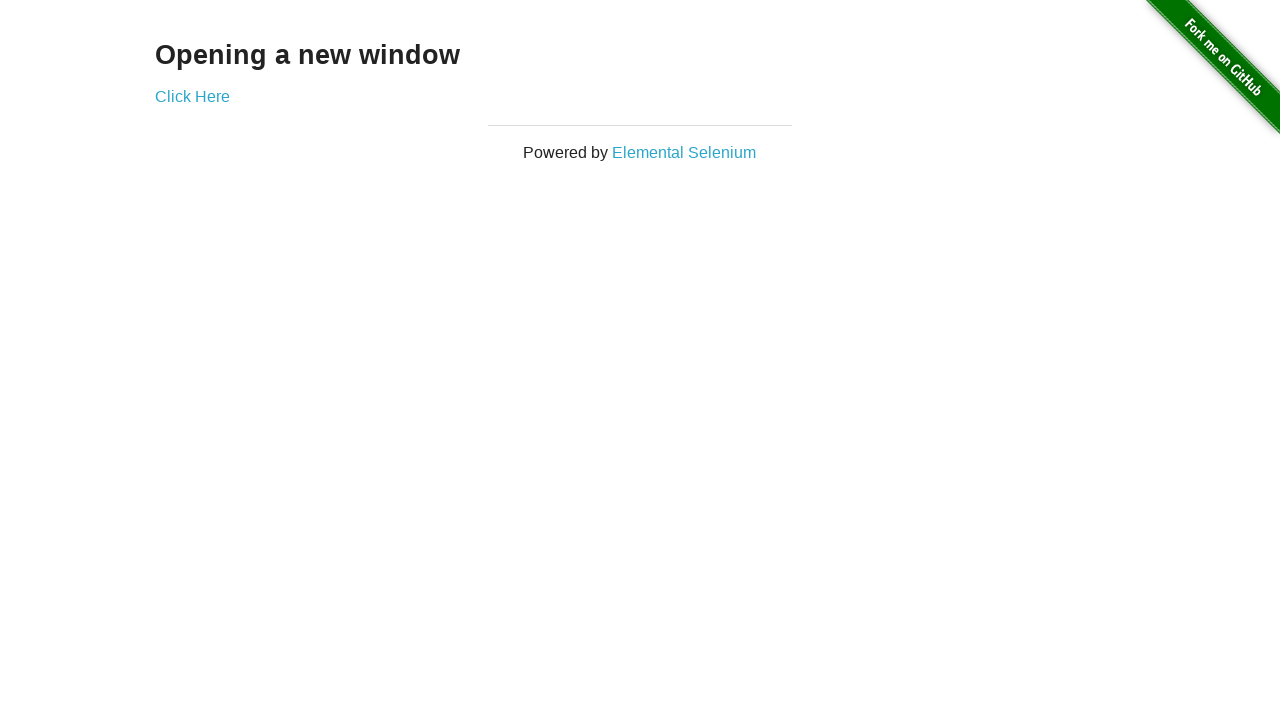

Focused on the 'Click Here' link on internal:text="Click Here"i
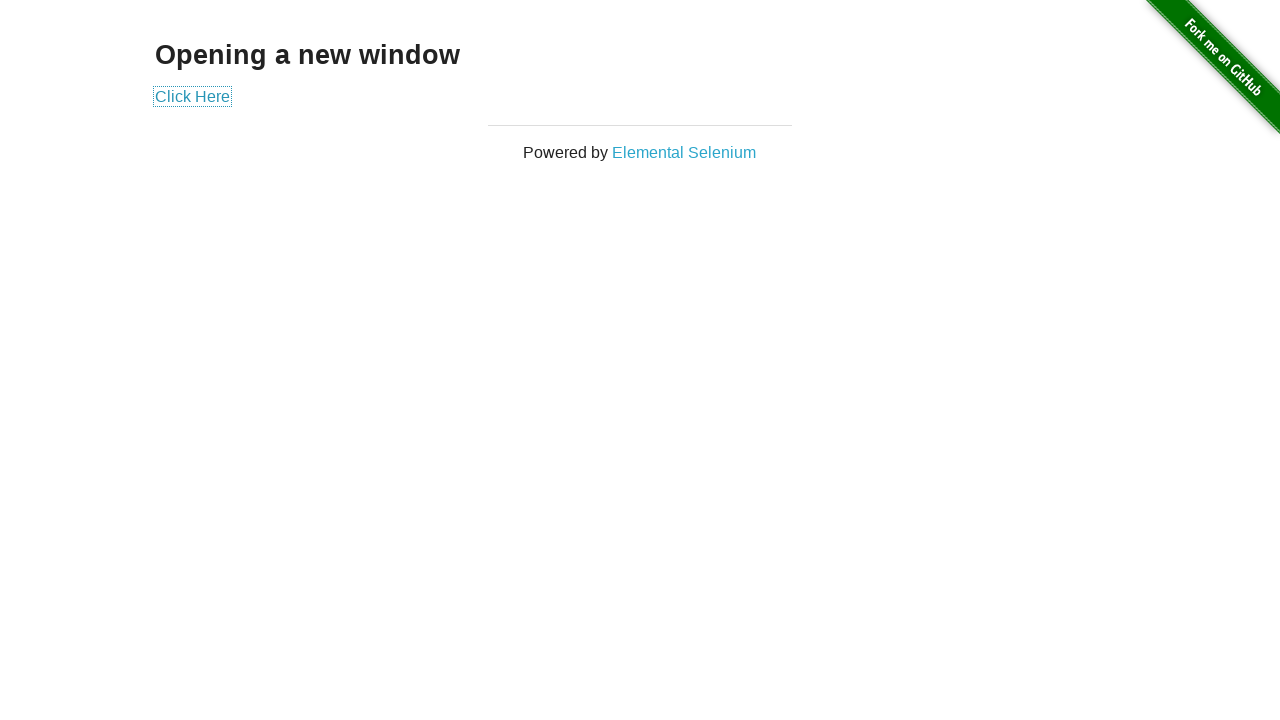

Clicked the 'Click Here' link to open new window/tab at (192, 96) on internal:text="Click Here"i
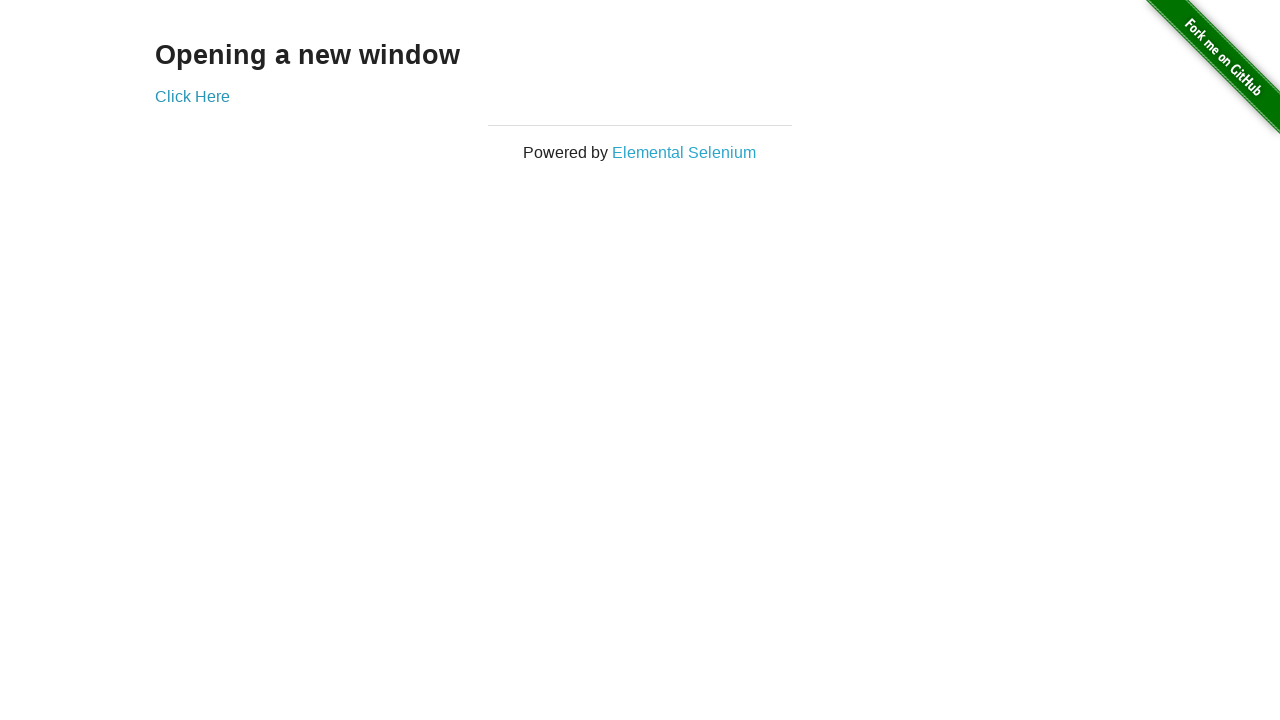

Waited 1 second for new window/tab to open
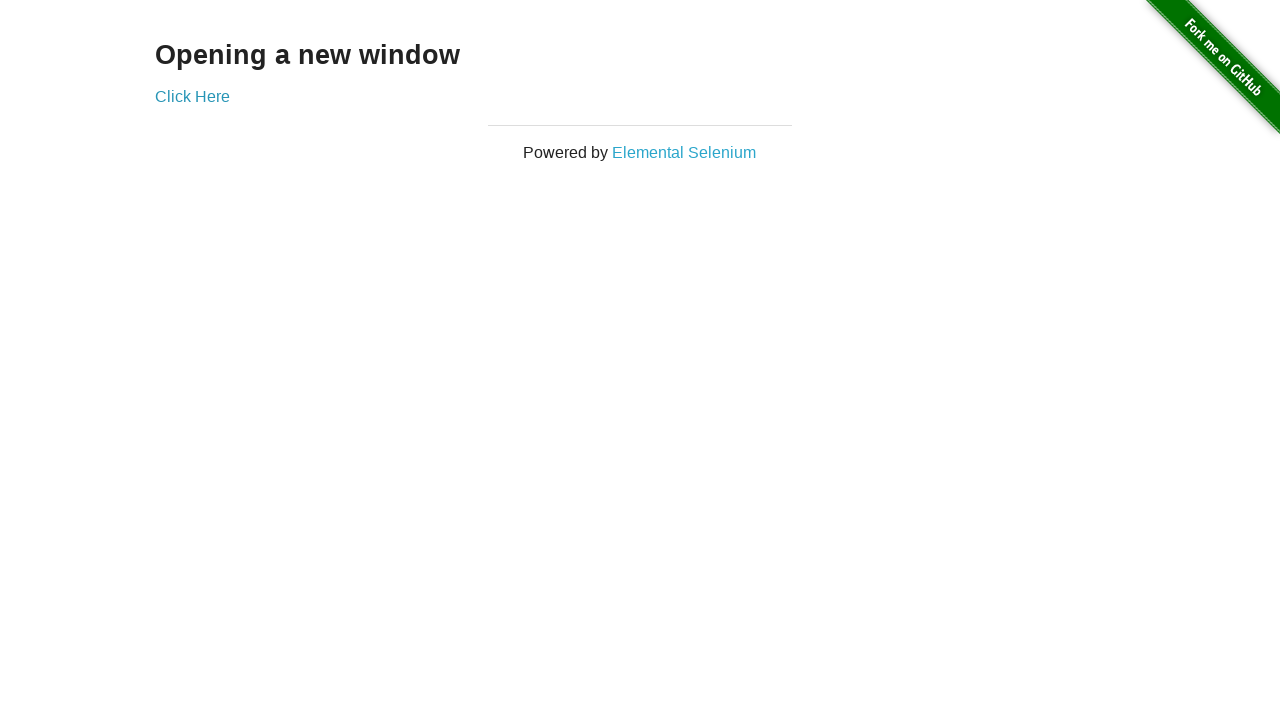

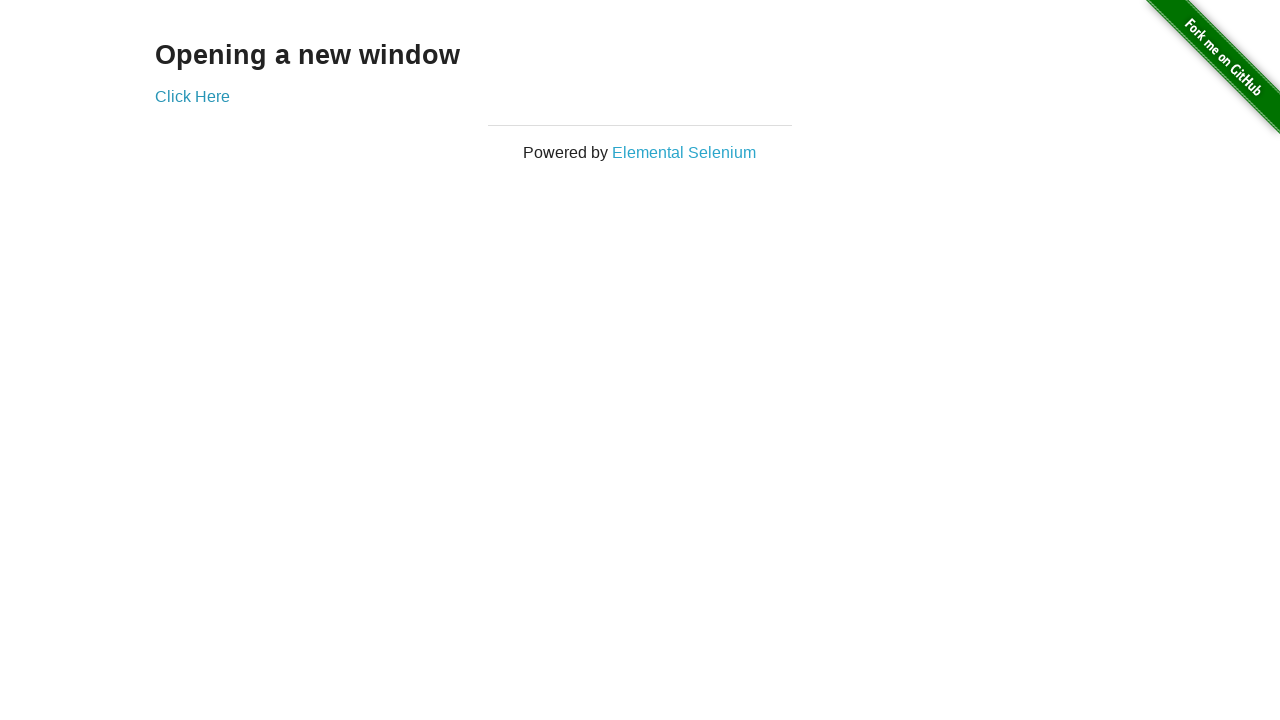